Tests checkbox interaction by navigating to the checkboxes page and clicking on all checkbox elements to toggle their state

Starting URL: https://the-internet.herokuapp.com/

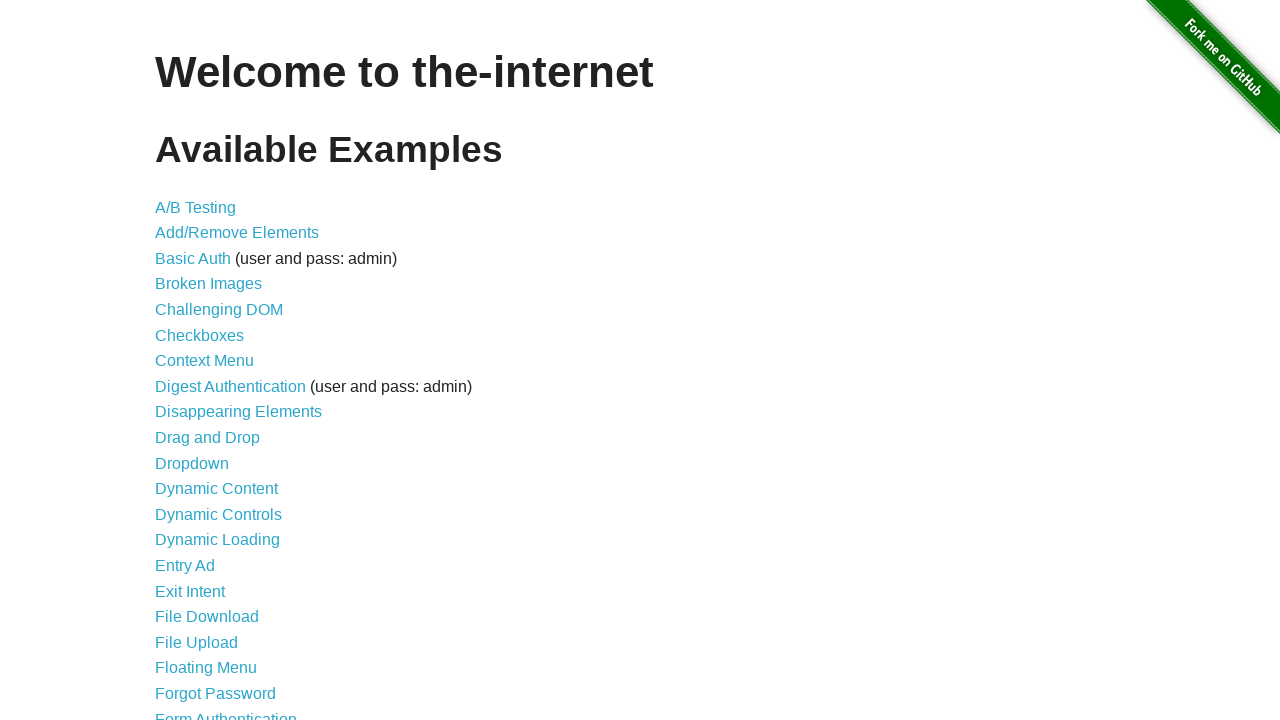

Clicked on the checkboxes link to navigate to checkboxes page at (200, 335) on a[href='/checkboxes']
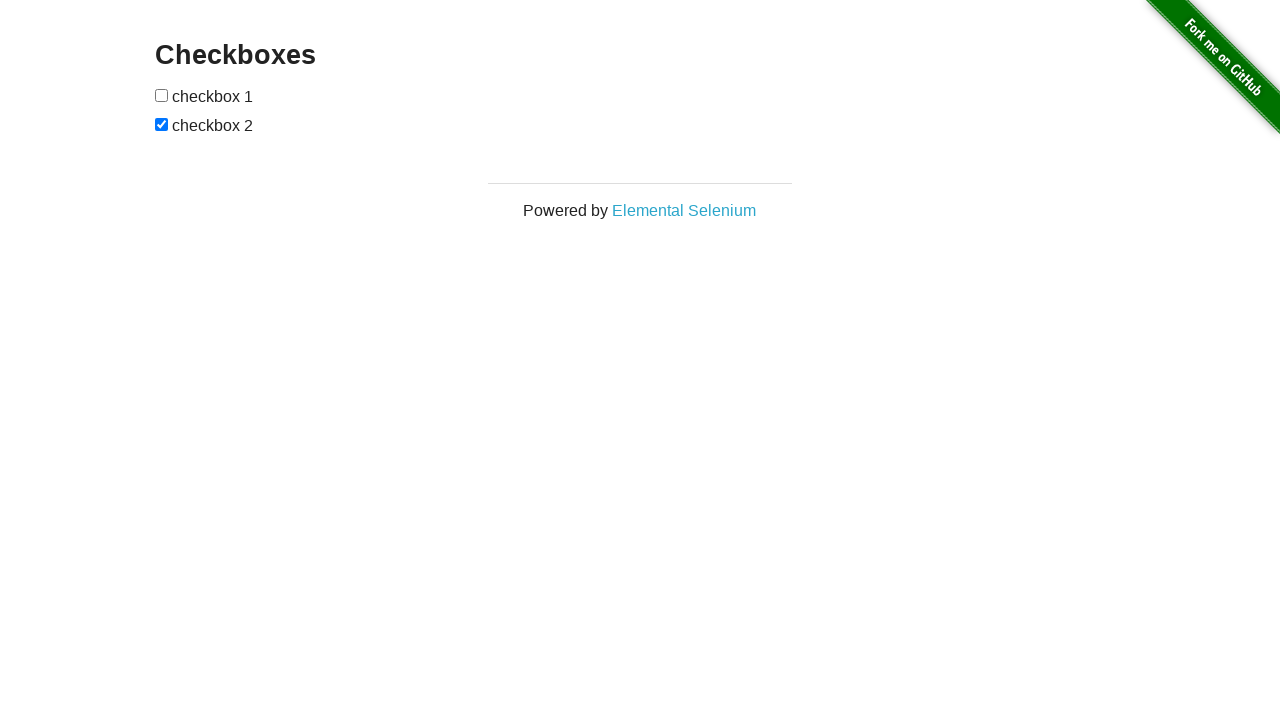

Checkboxes page loaded and checkbox elements are visible
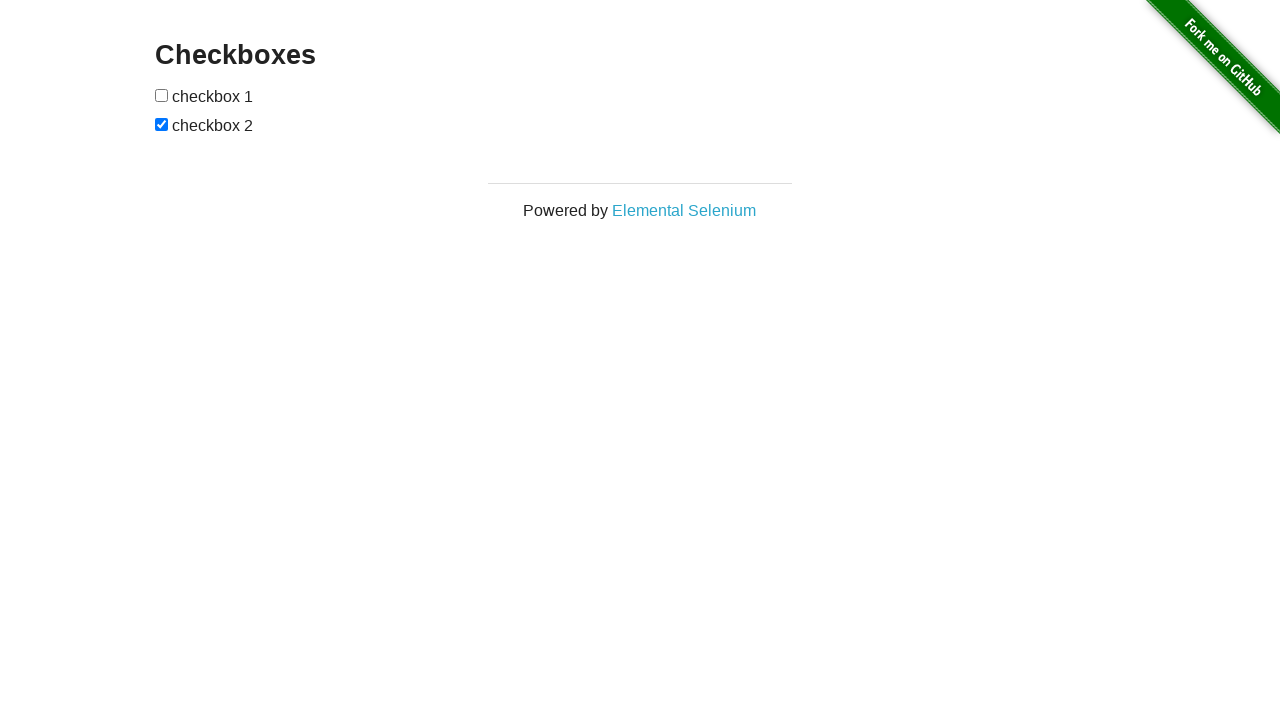

Clicked checkbox 1 of 2 to toggle its state at (162, 95) on xpath=//input[@type='checkbox'] >> nth=0
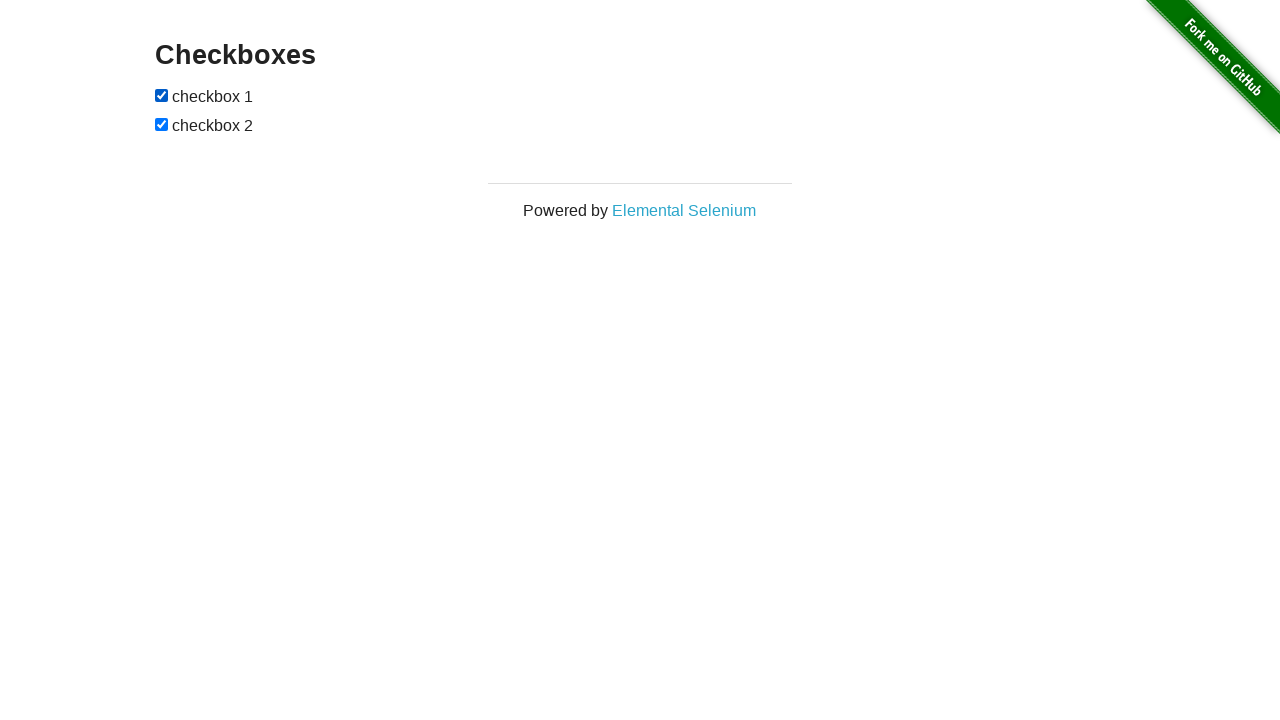

Clicked checkbox 2 of 2 to toggle its state at (162, 124) on xpath=//input[@type='checkbox'] >> nth=1
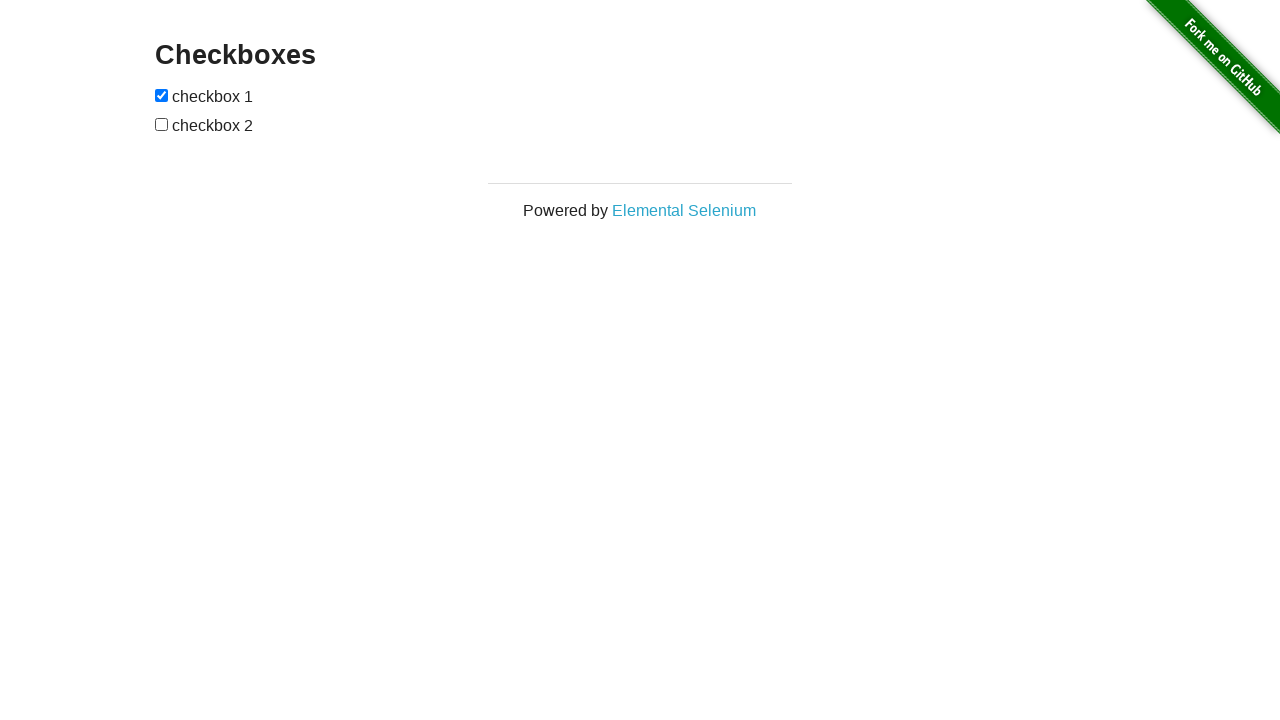

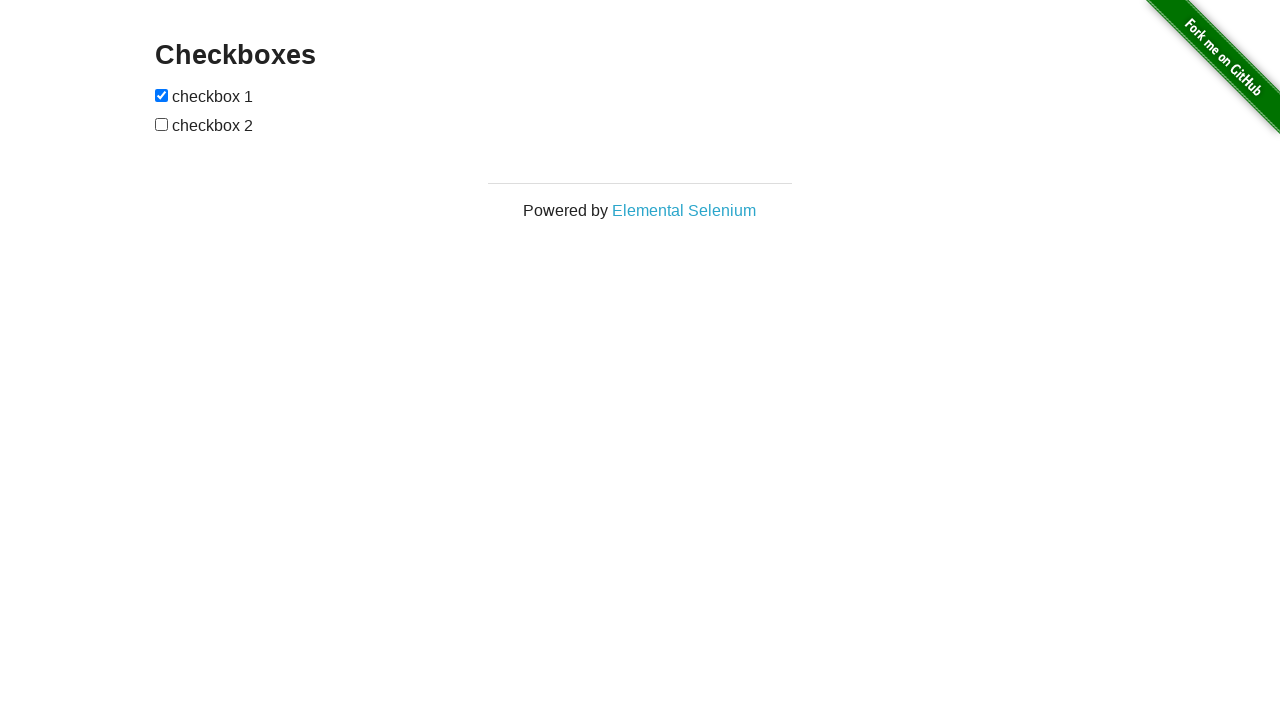